Tests unmarking todo items as complete by unchecking their checkboxes

Starting URL: https://demo.playwright.dev/todomvc

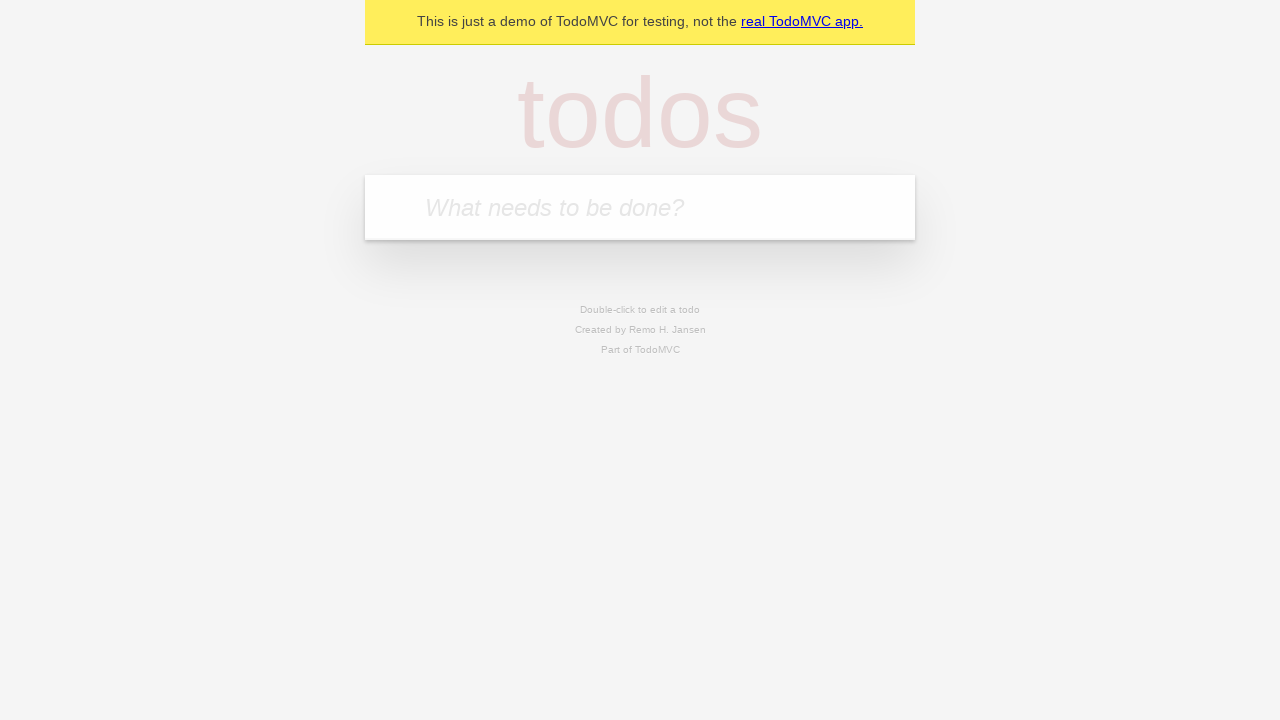

Filled todo input with 'buy some cheese' on internal:attr=[placeholder="What needs to be done?"i]
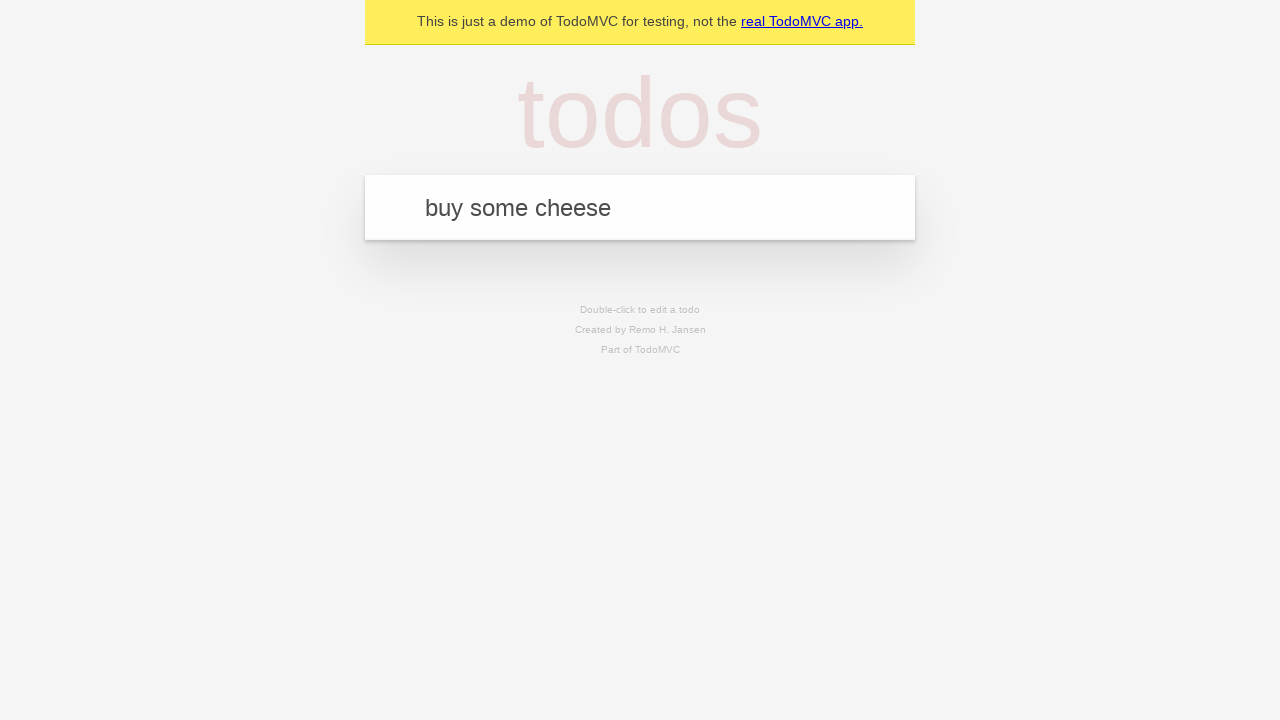

Pressed Enter to create first todo item on internal:attr=[placeholder="What needs to be done?"i]
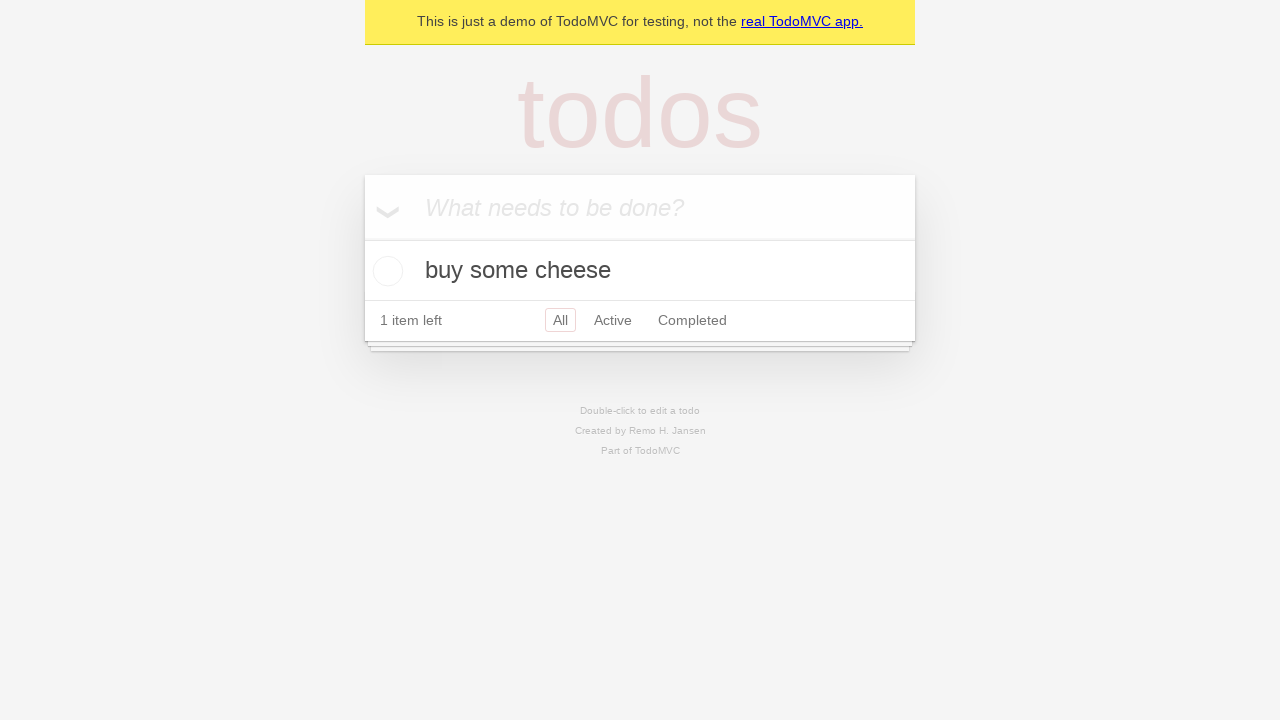

Filled todo input with 'feed the cat' on internal:attr=[placeholder="What needs to be done?"i]
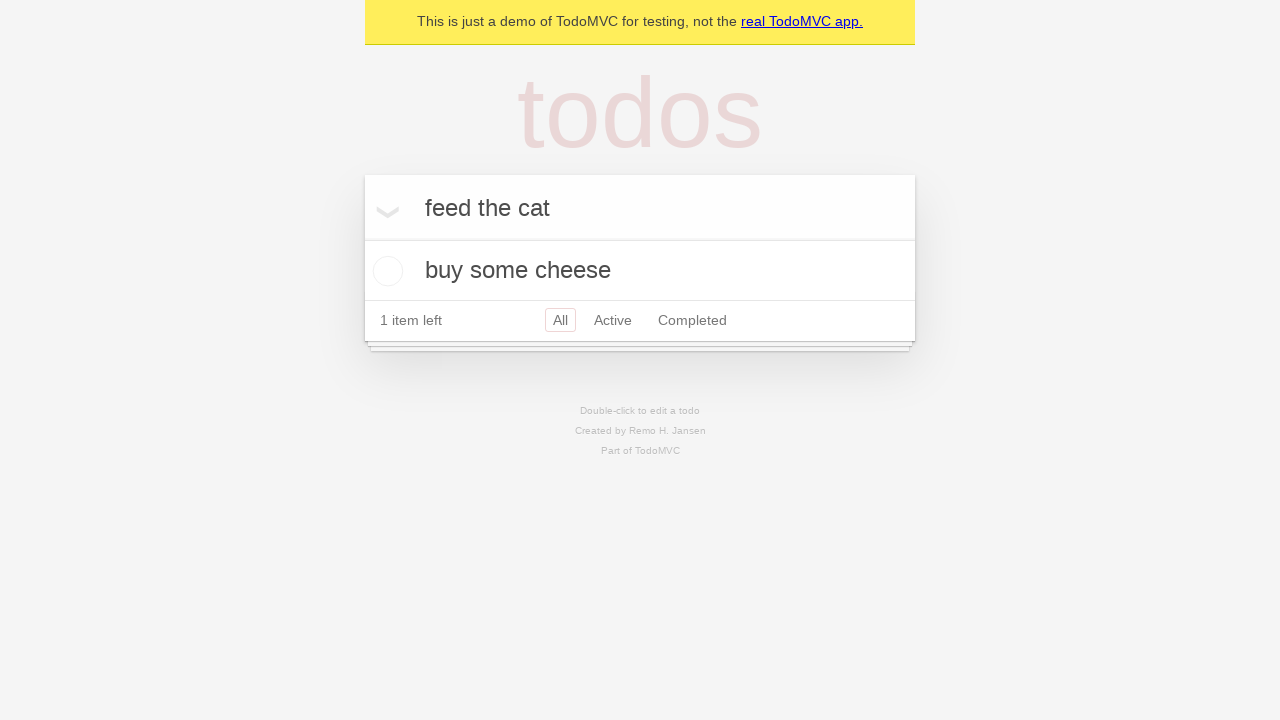

Pressed Enter to create second todo item on internal:attr=[placeholder="What needs to be done?"i]
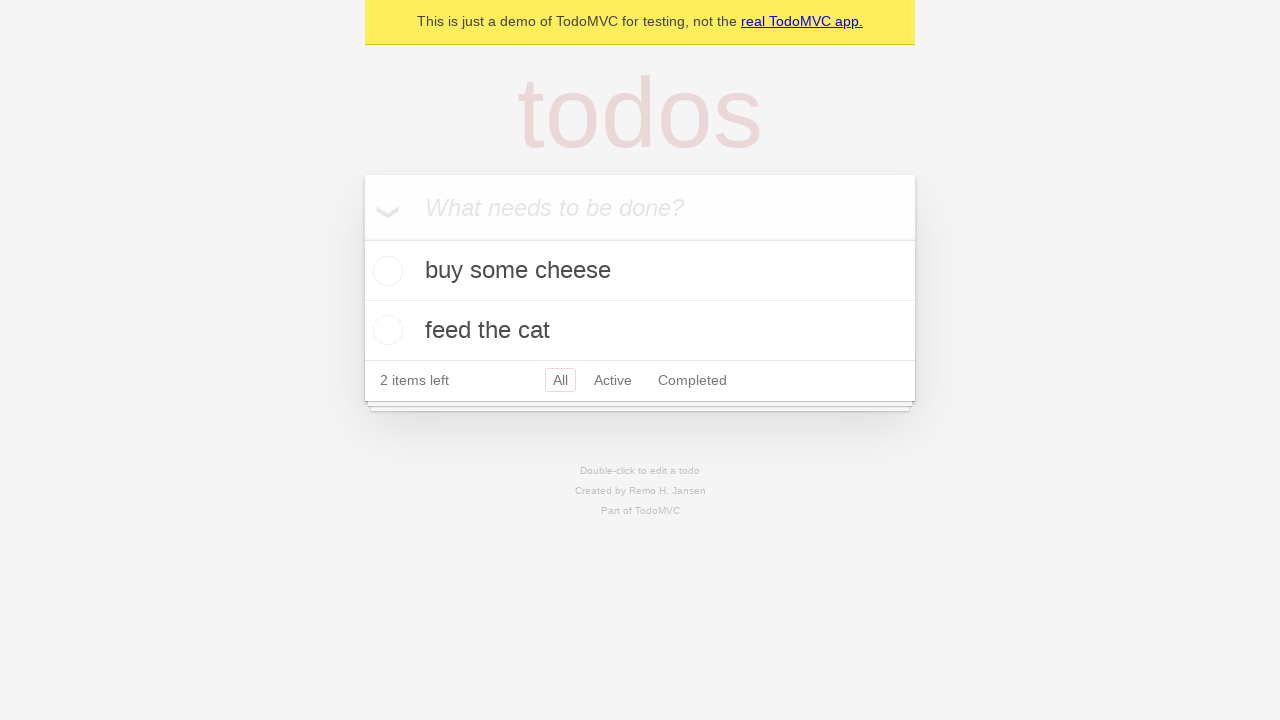

Checked the first todo item checkbox at (385, 271) on internal:testid=[data-testid="todo-item"s] >> nth=0 >> internal:role=checkbox
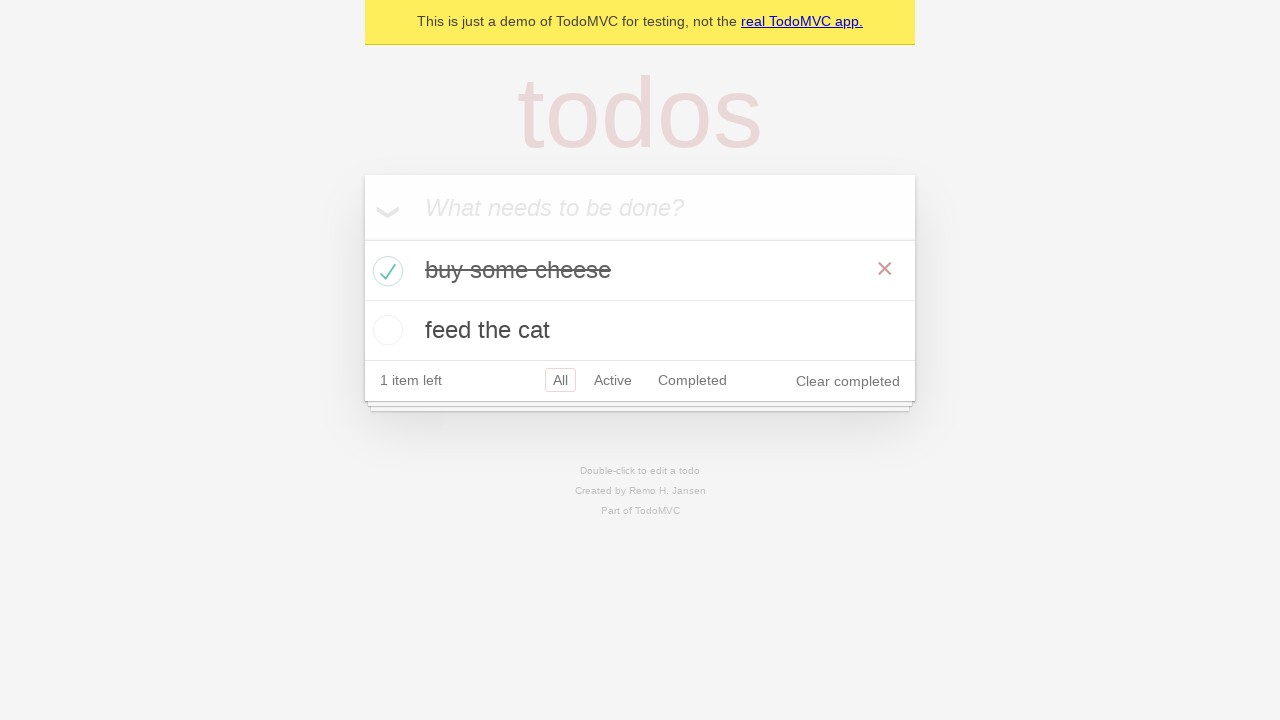

Unchecked the first todo item checkbox to mark as incomplete at (385, 271) on internal:testid=[data-testid="todo-item"s] >> nth=0 >> internal:role=checkbox
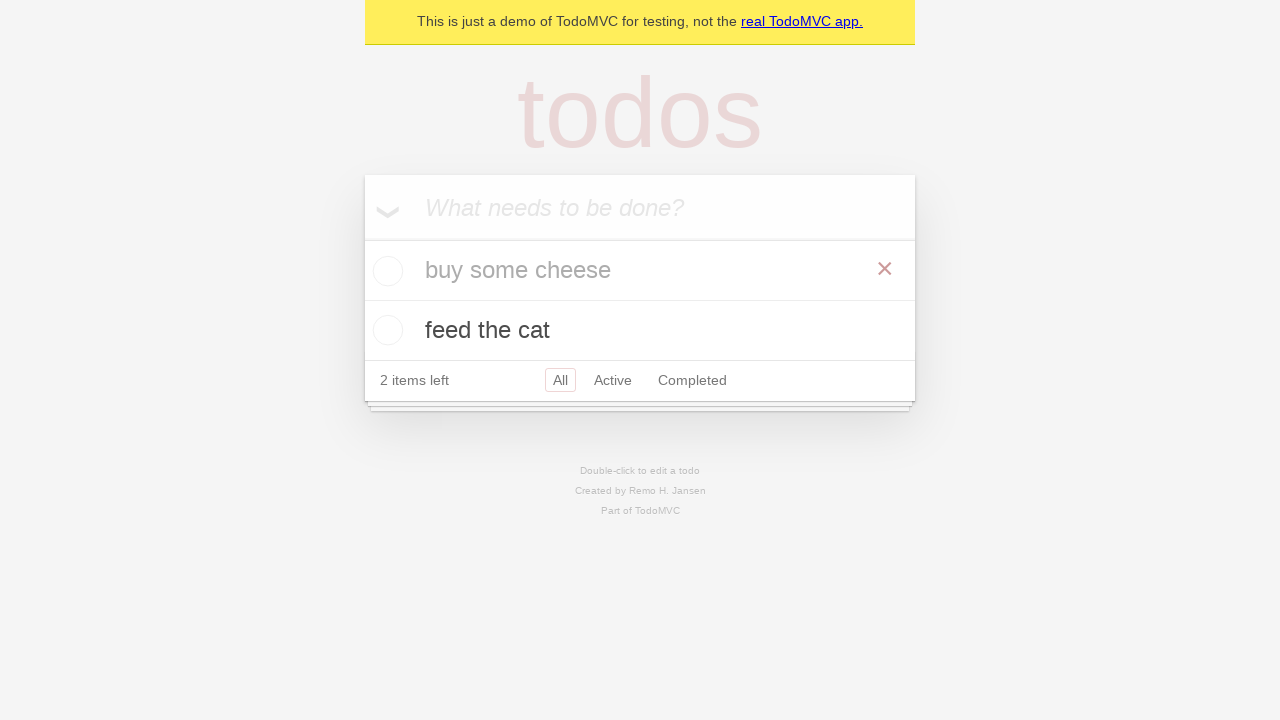

Waited for todo item state to update
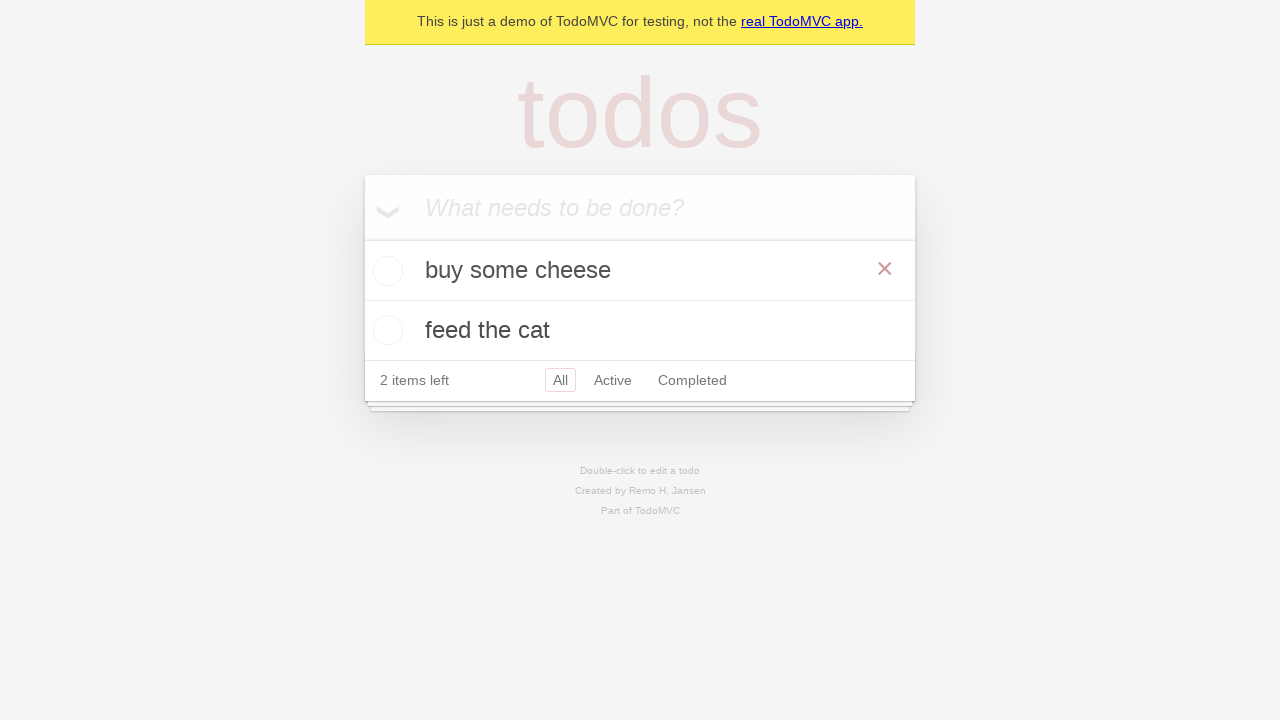

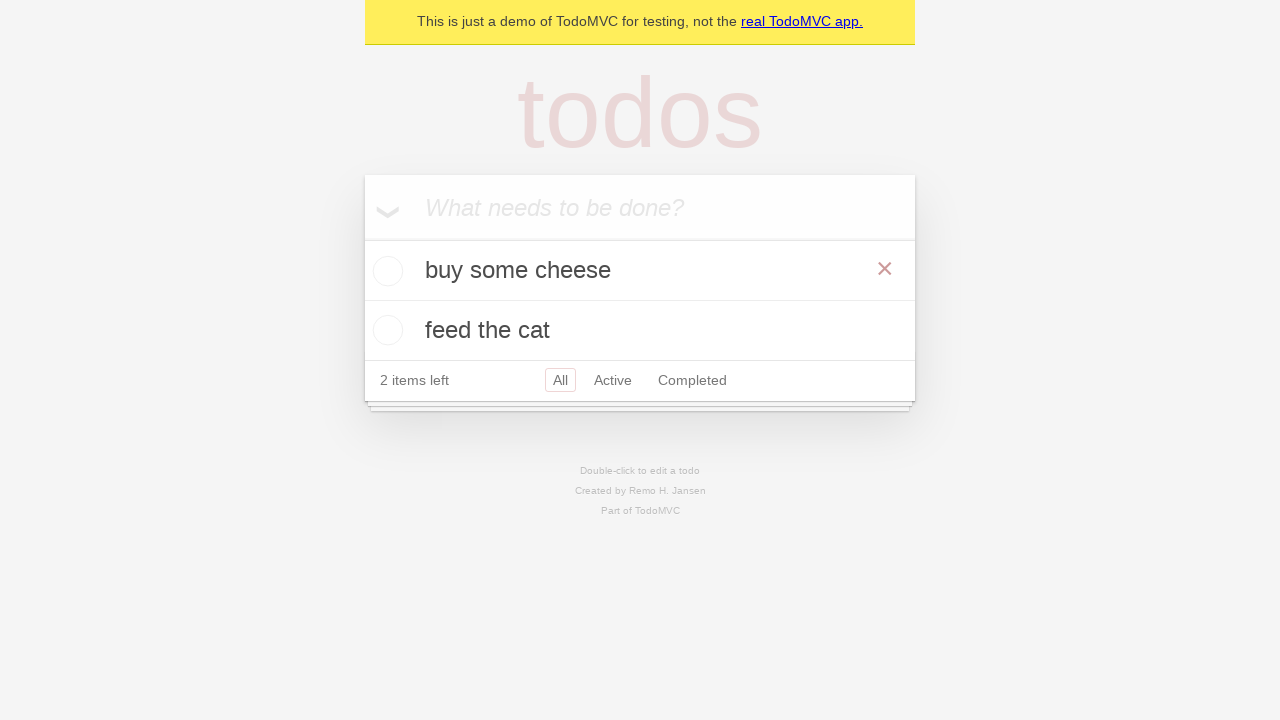